Navigates to Dynamic Controls page and verifies that the text input field is disabled by default

Starting URL: https://the-internet.herokuapp.com/

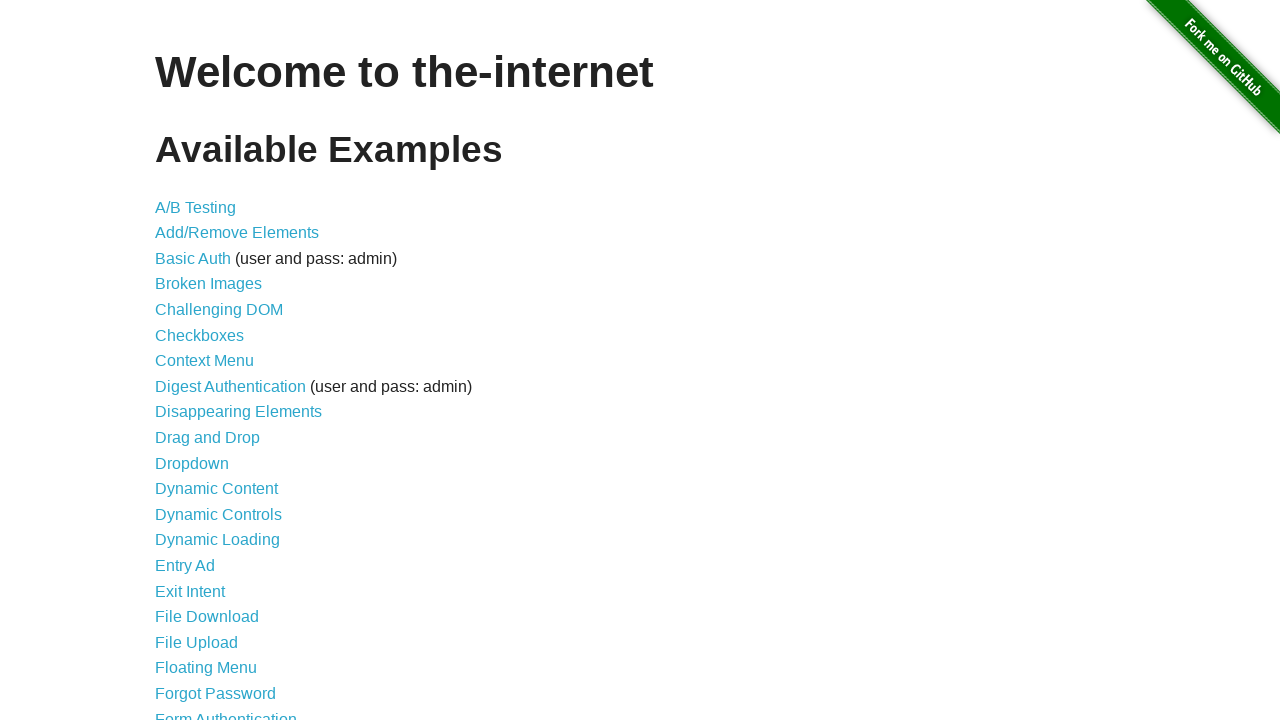

Clicked on Dynamic Controls link from homepage at (218, 514) on a[href='/dynamic_controls']
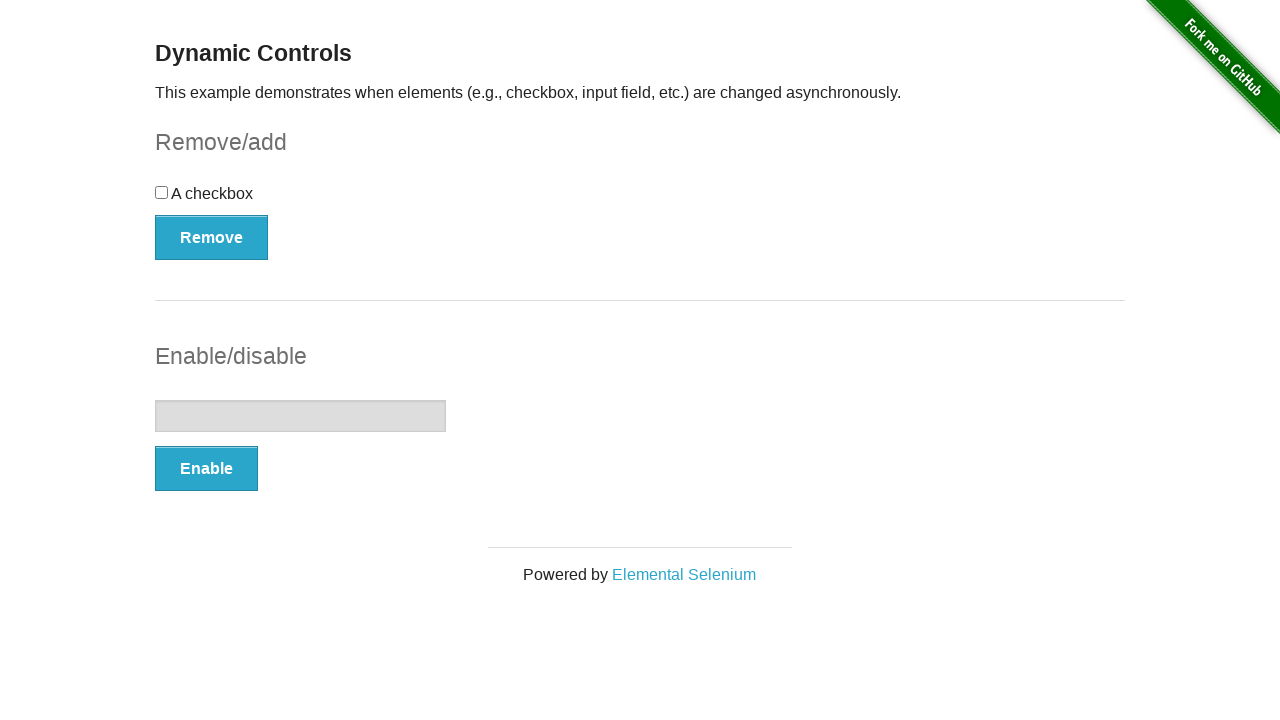

Dynamic Controls page loaded and text input field became visible
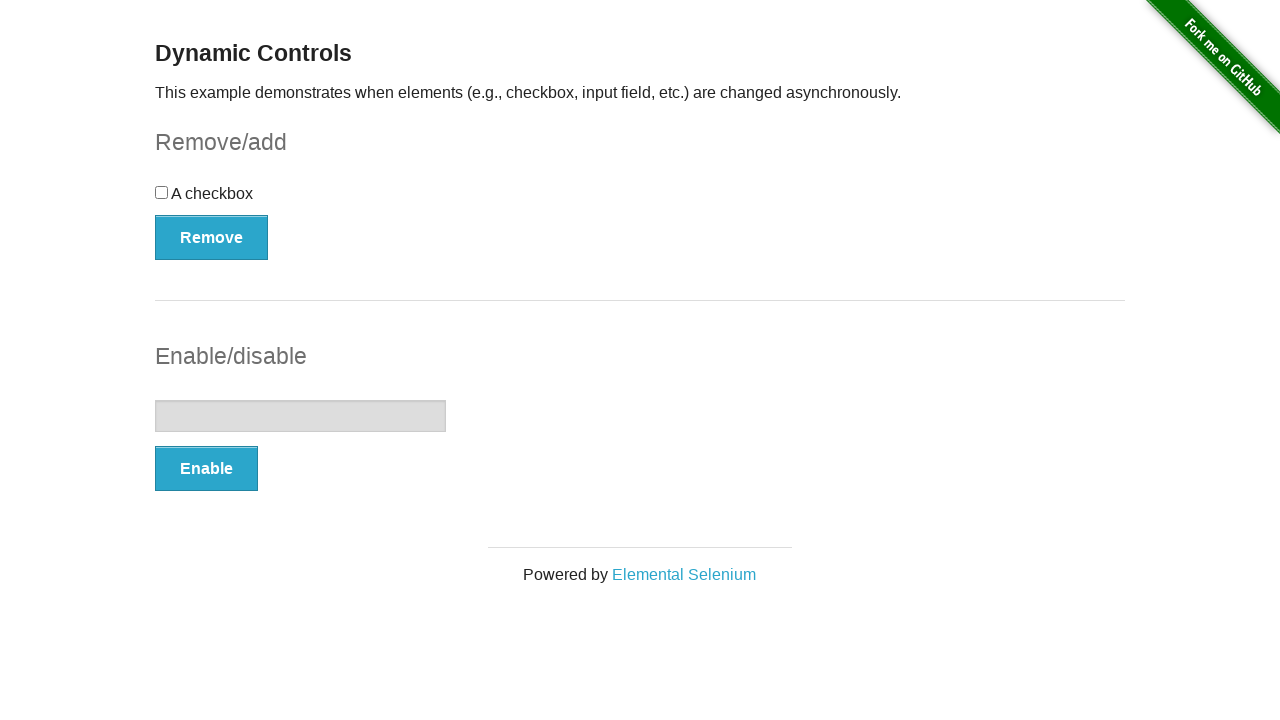

Verified that the text input field is disabled by default
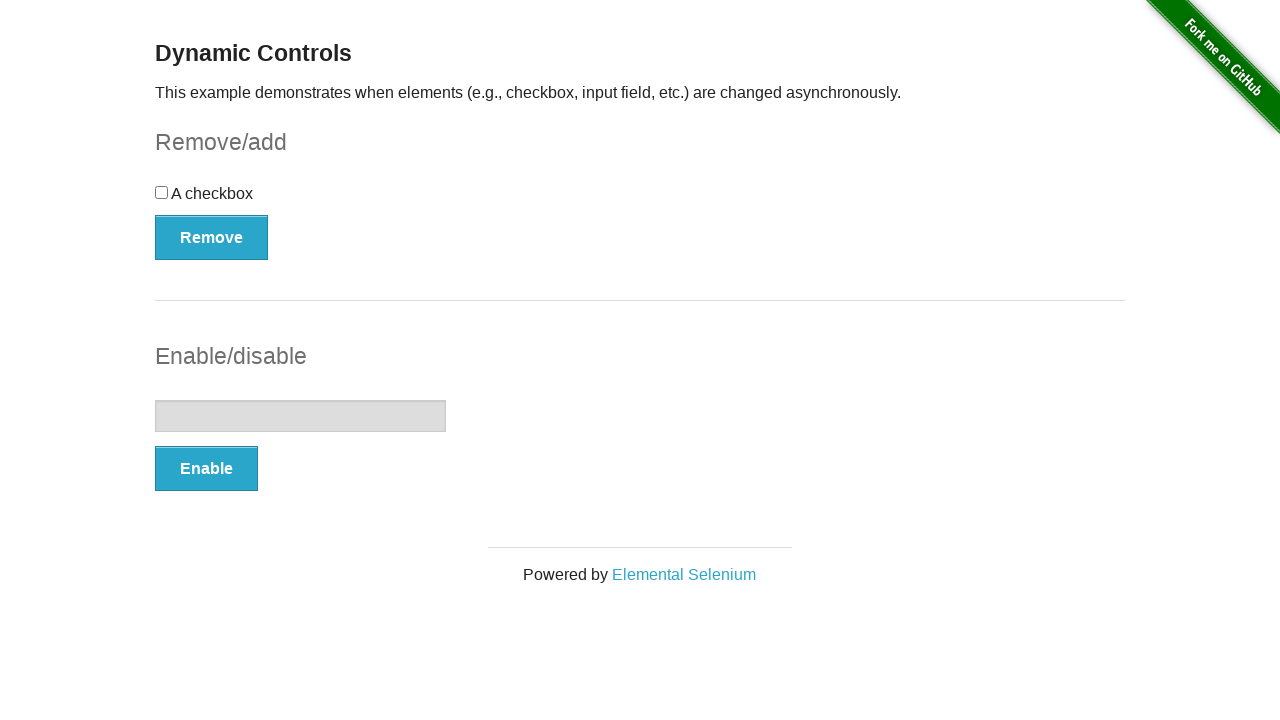

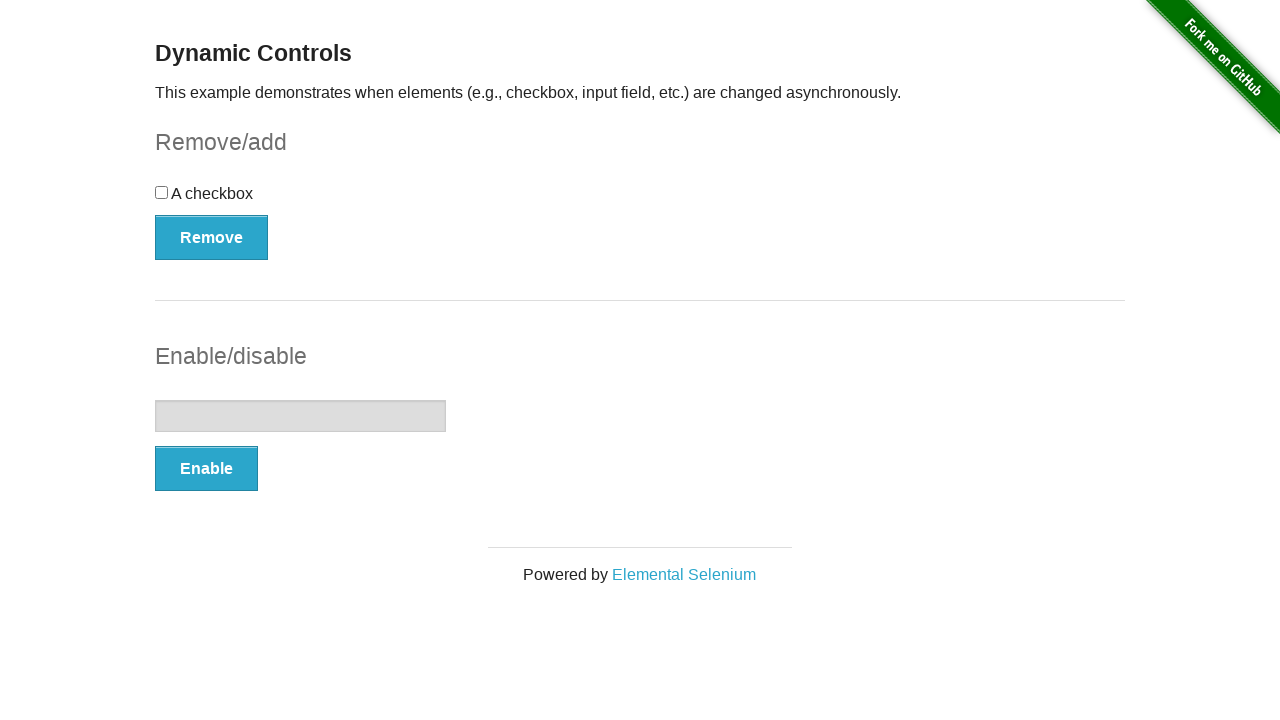